Tests SVG map interaction by locating Indian states and clicking on Tripura state in the interactive map

Starting URL: https://www.amcharts.com/svg-maps/?map=india

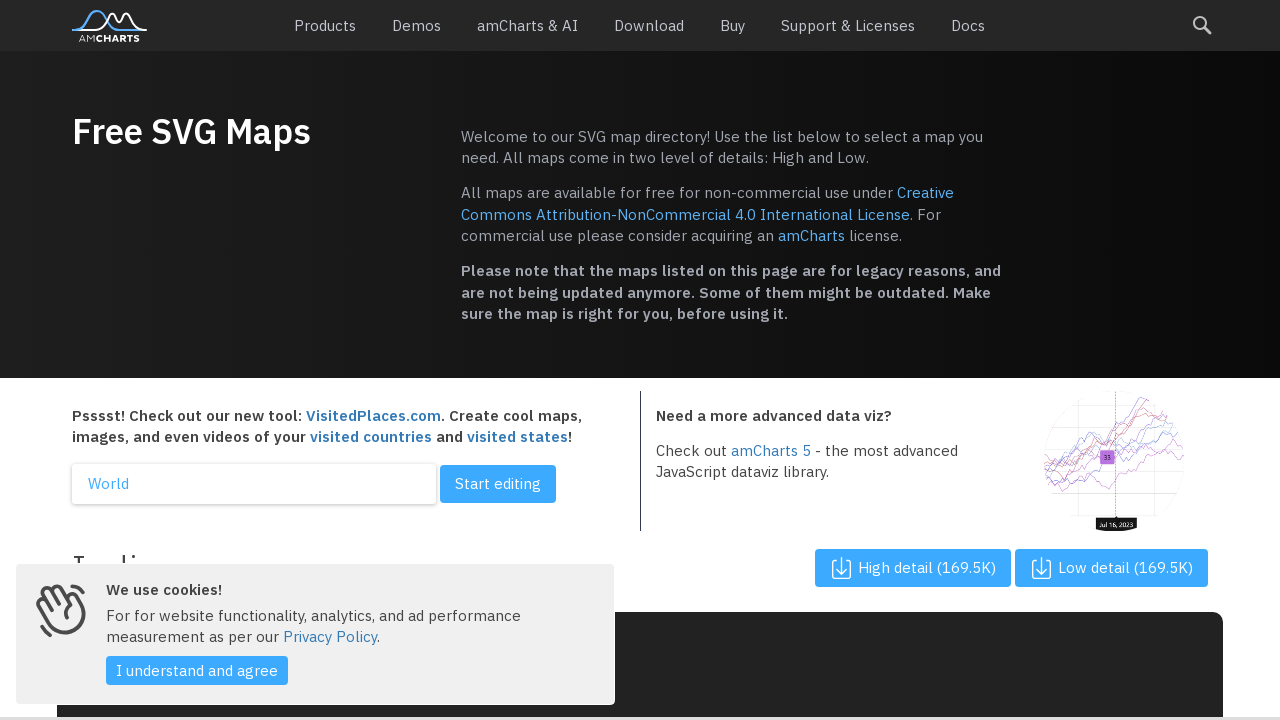

SVG map loaded successfully
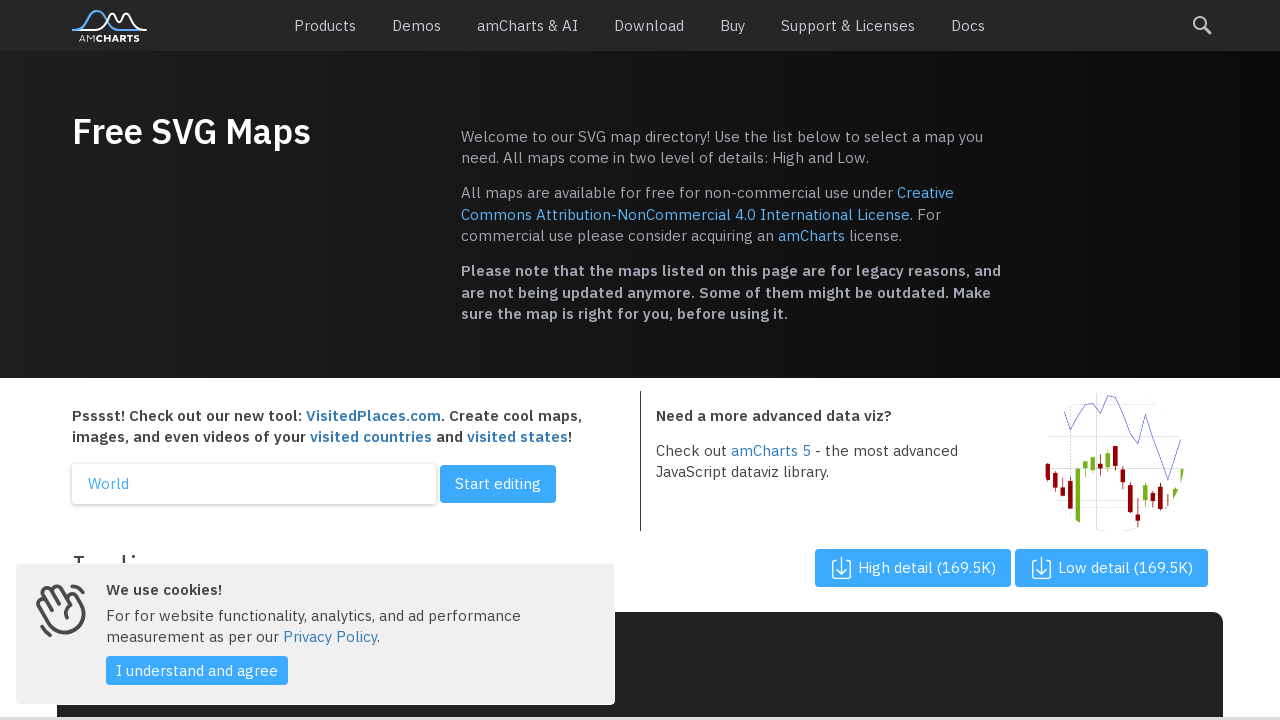

Located all state path elements in SVG map
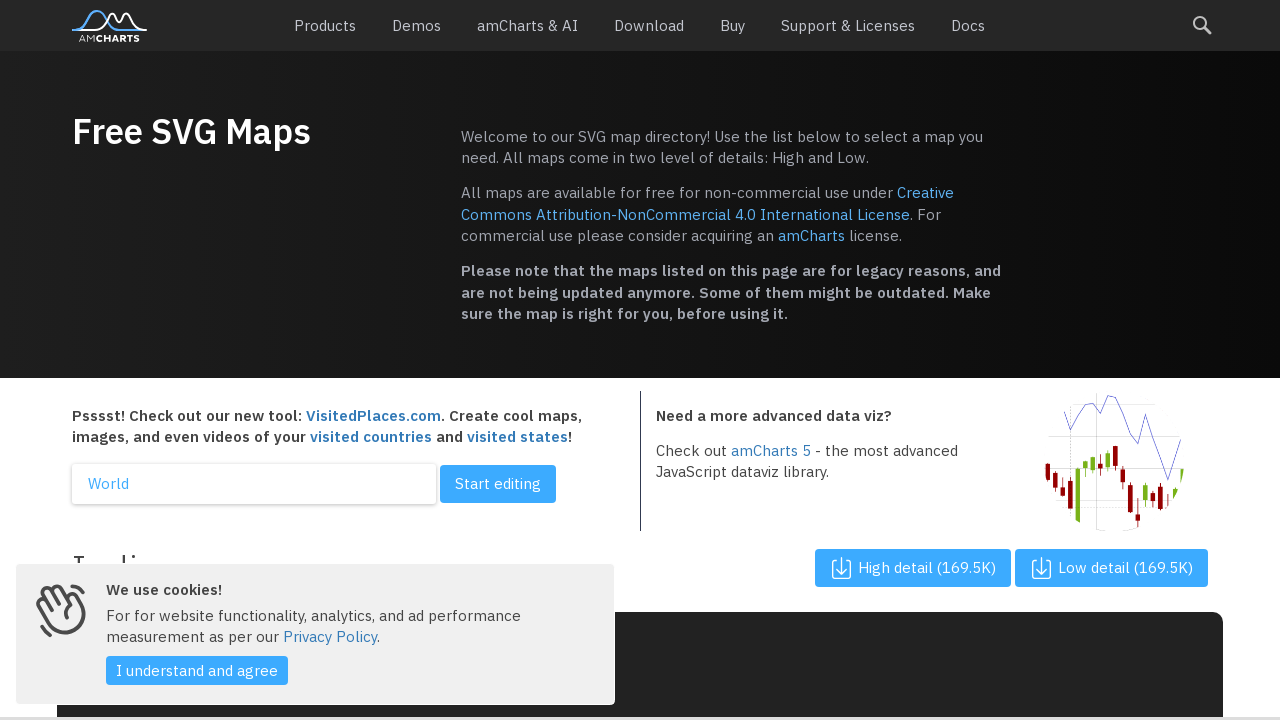

Waited 5 seconds to observe the result of clicking Tripura
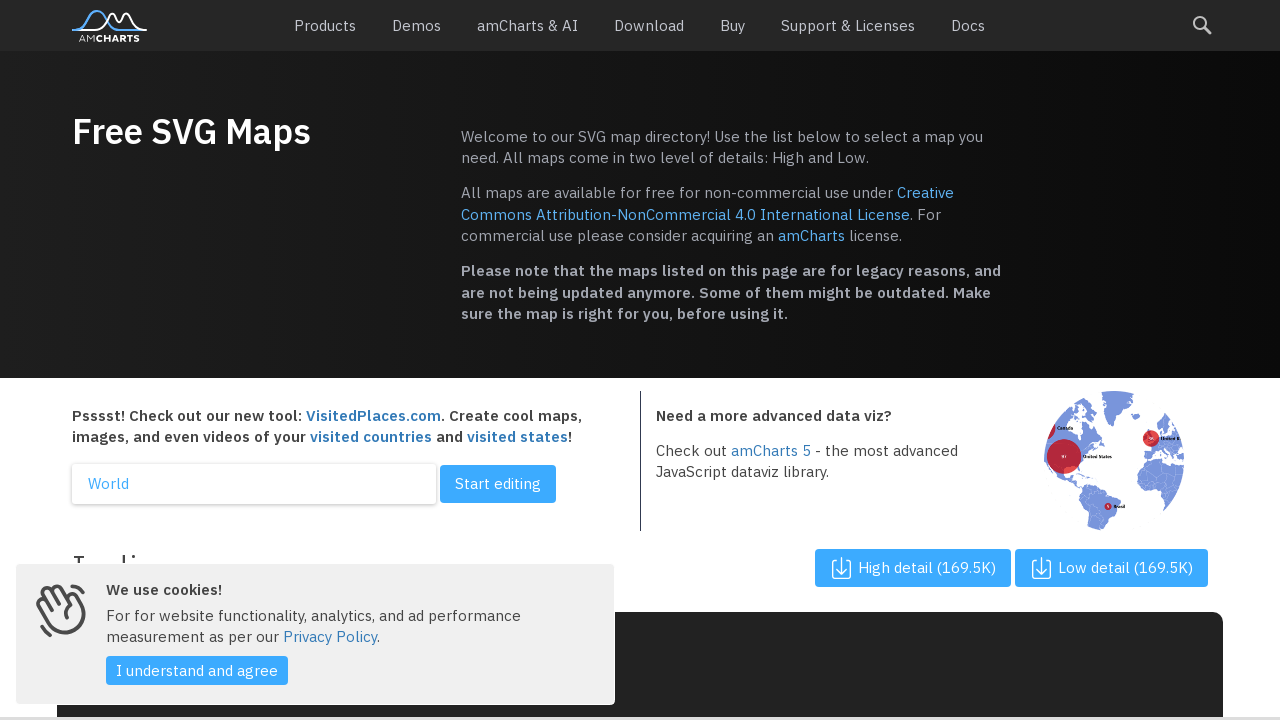

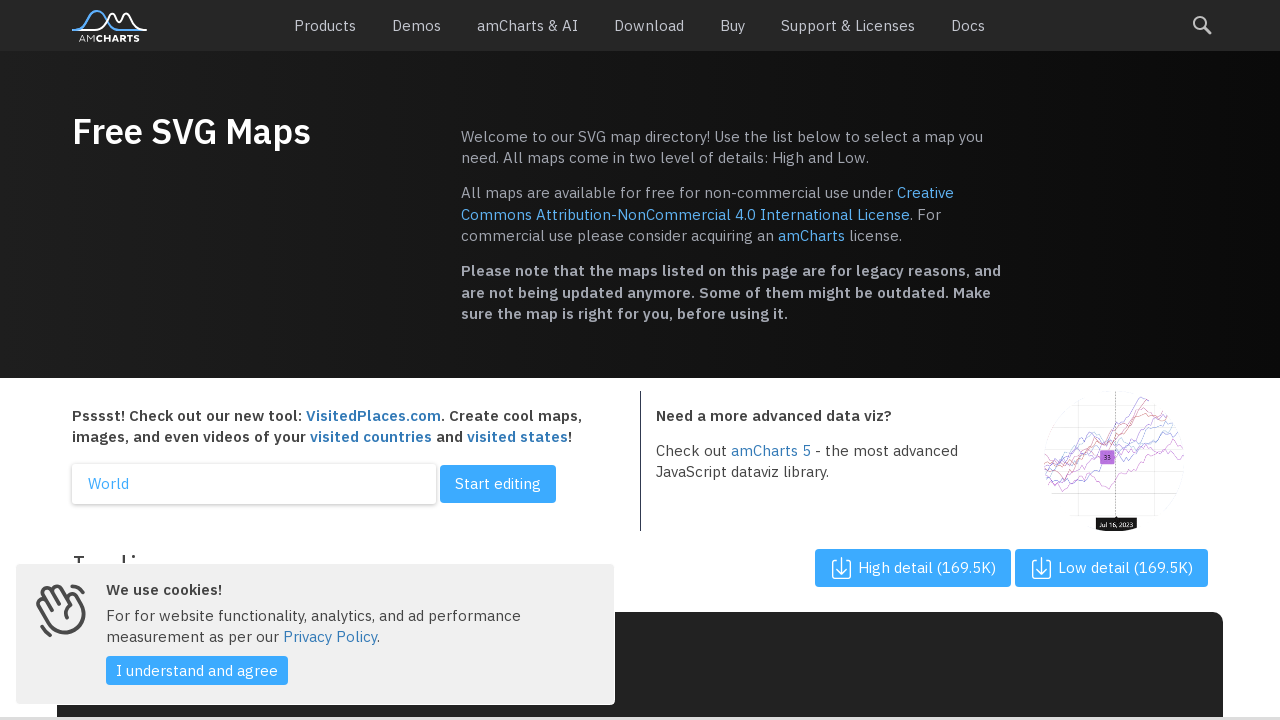